Tests the "load more" functionality on a Yuanta ETF product ratio page by clicking the more button to expand content.

Starting URL: https://www.yuantaetfs.com/product/detail/00713/ratio

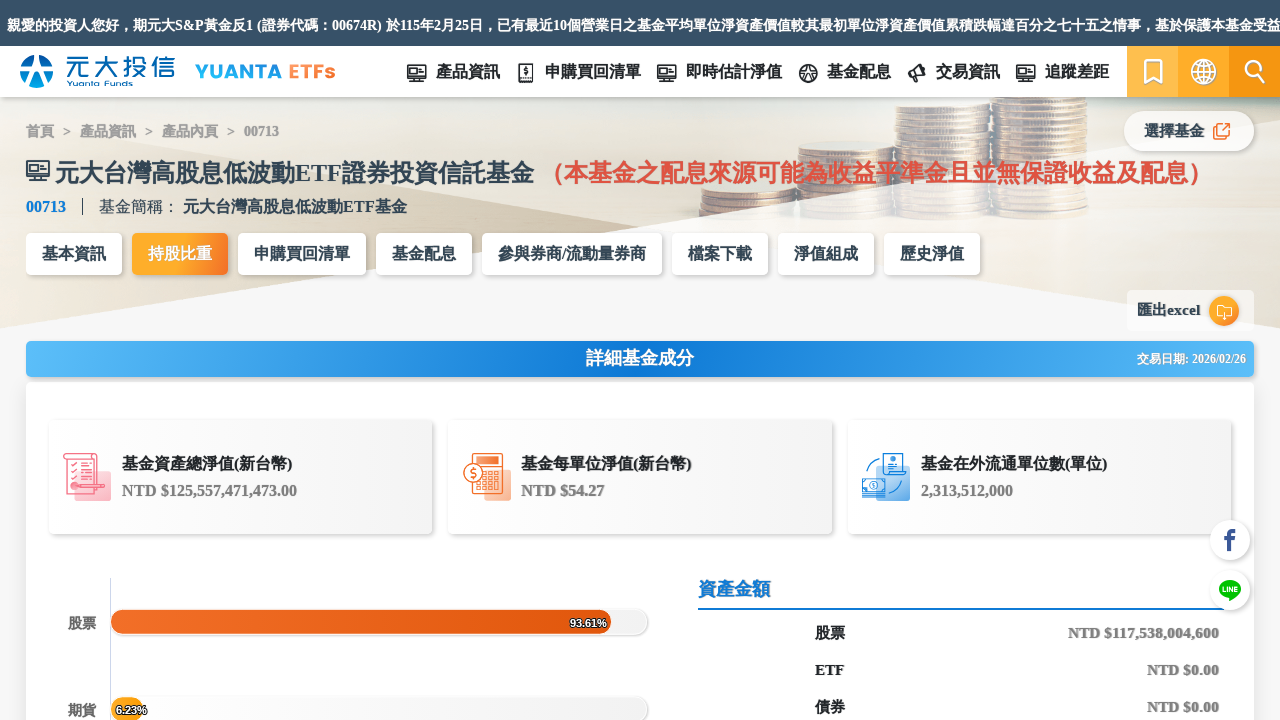

Waited for load more button to appear on Yuanta ETF ratio page
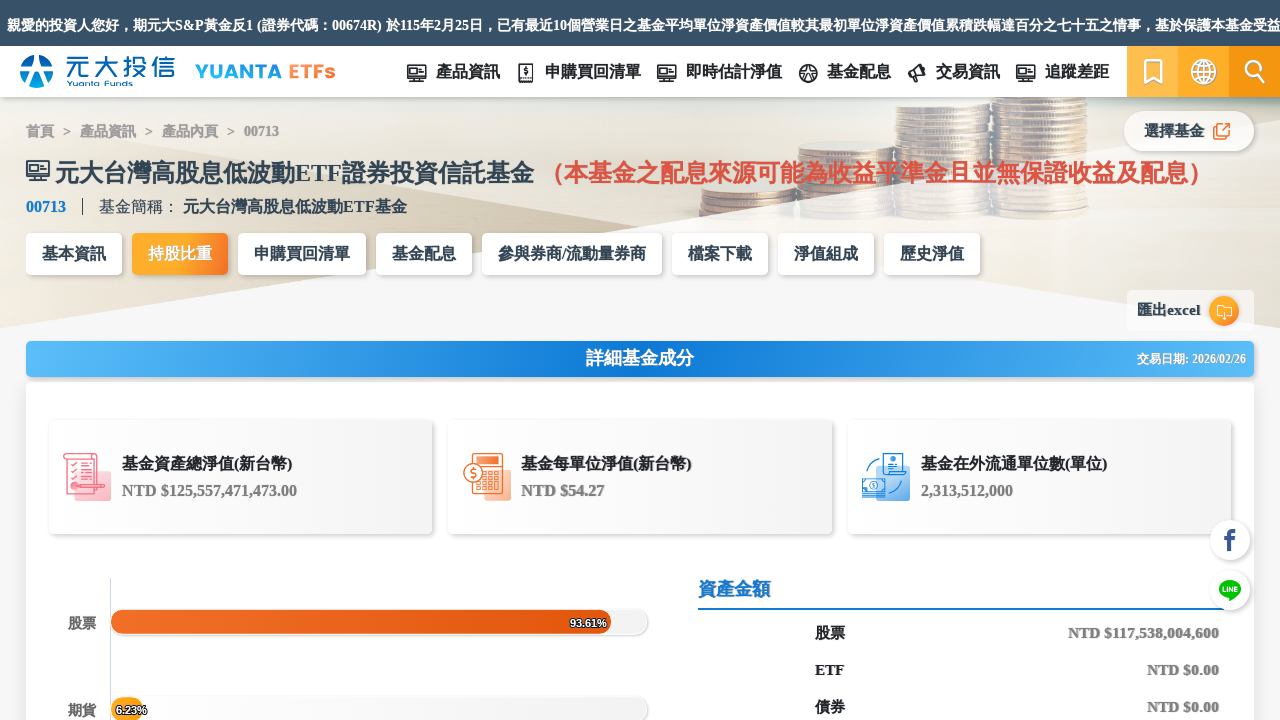

Clicked the load more button to expand content at (640, 361) on .moreBtn
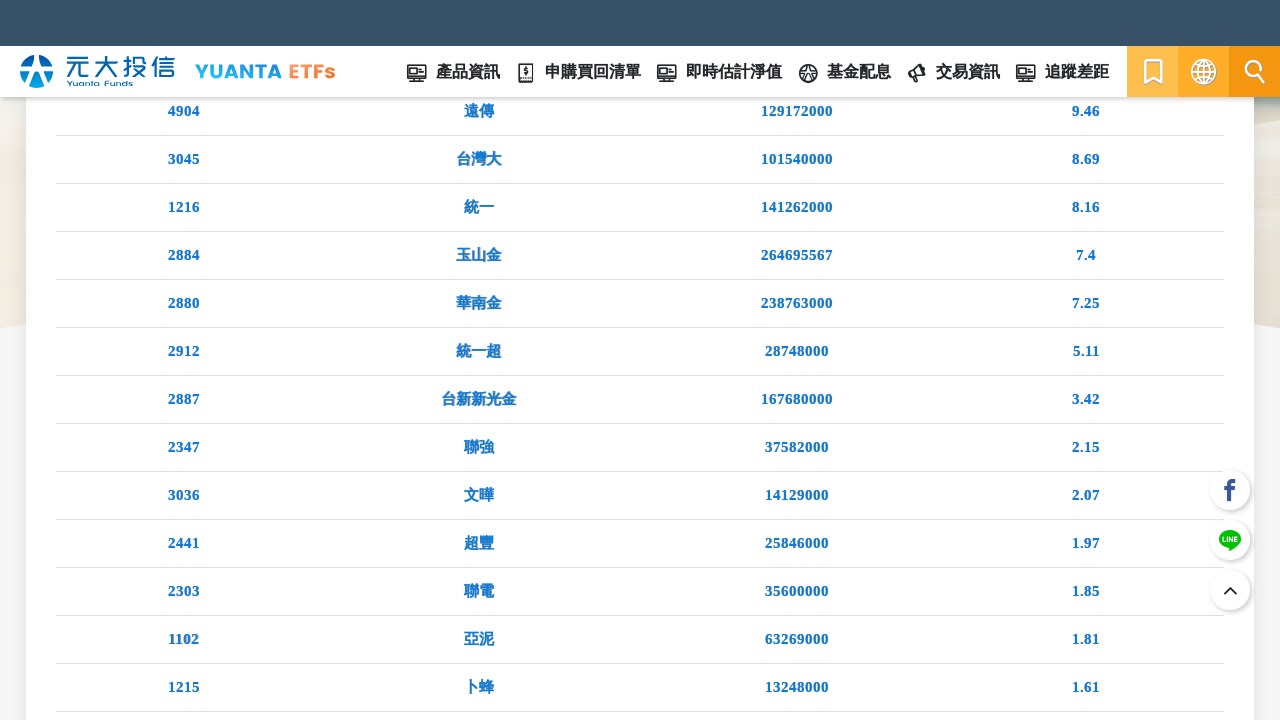

Waited for additional content to load after clicking load more button
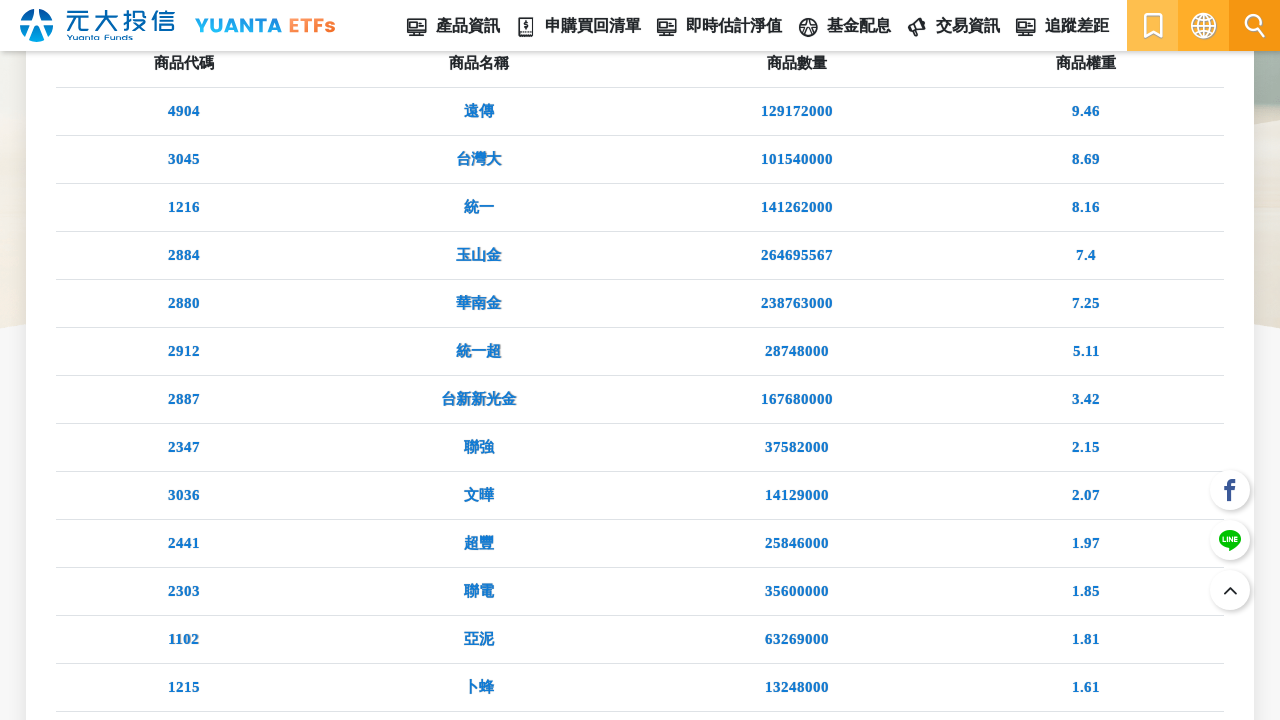

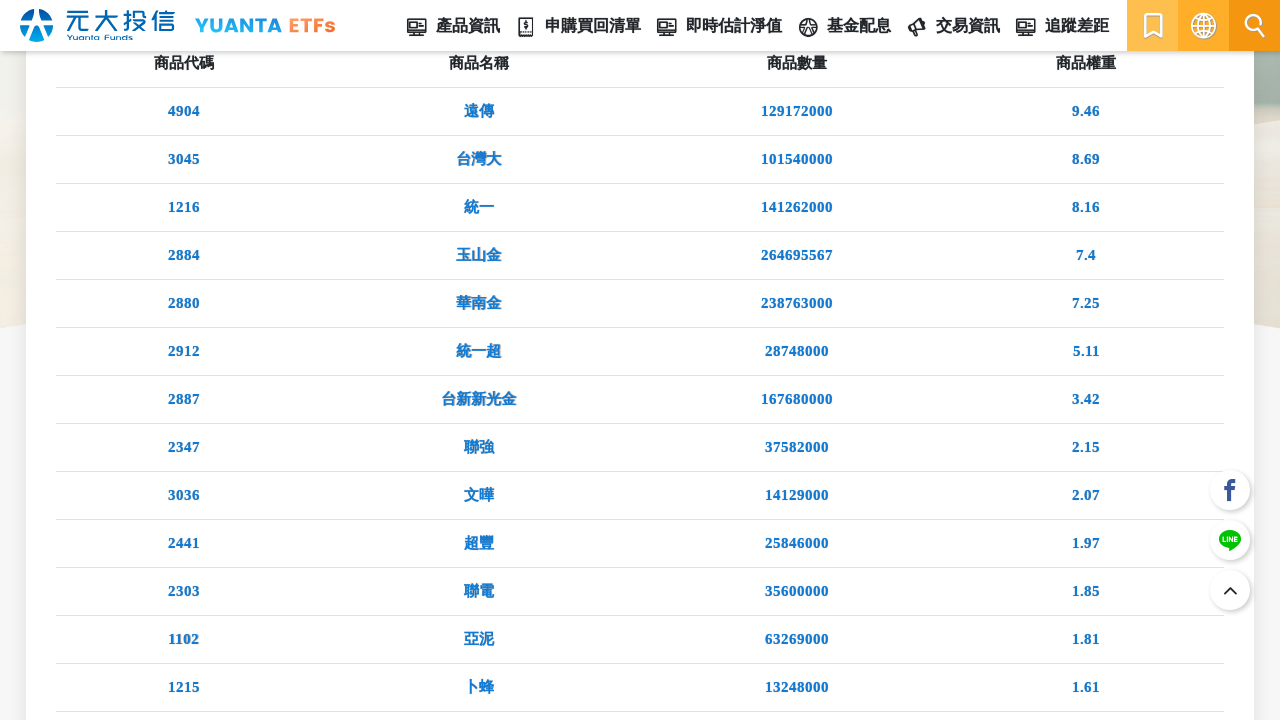